Tests checkbox functionality by clicking all checkboxes within the checkbox example section

Starting URL: https://codenboxautomationlab.com/practice/

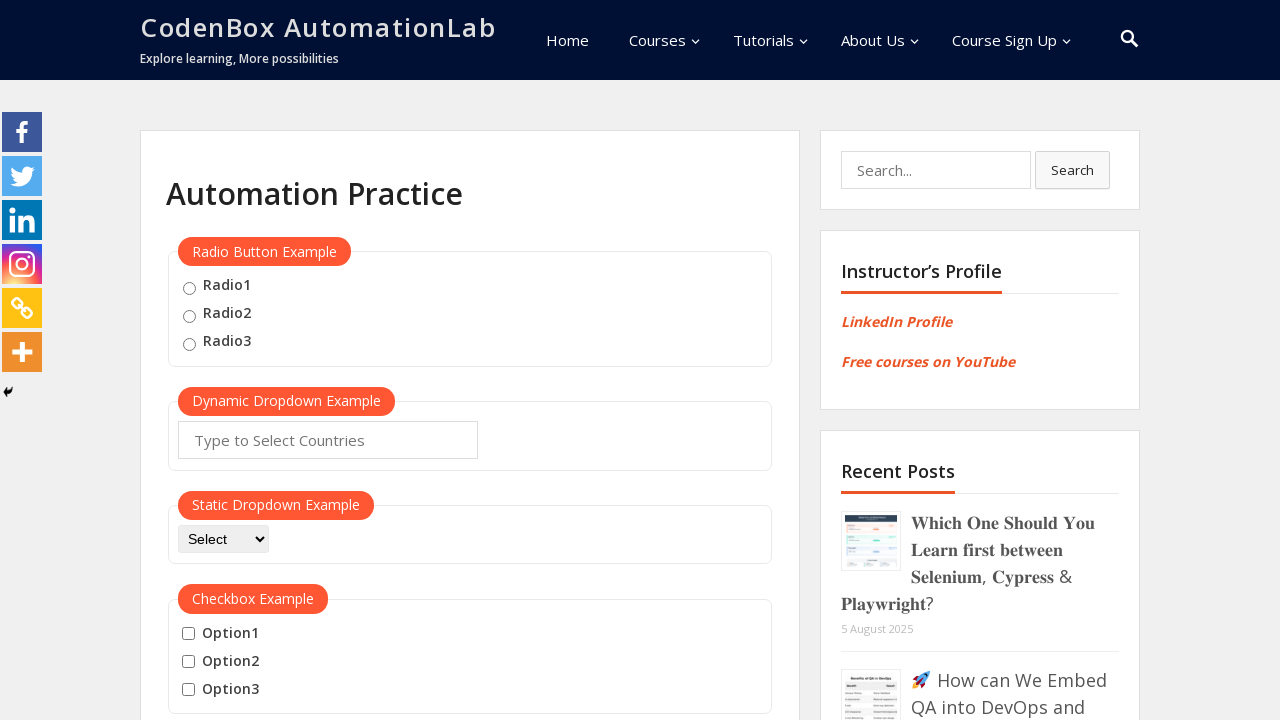

Navigated to CodeNbox Automation Lab practice page
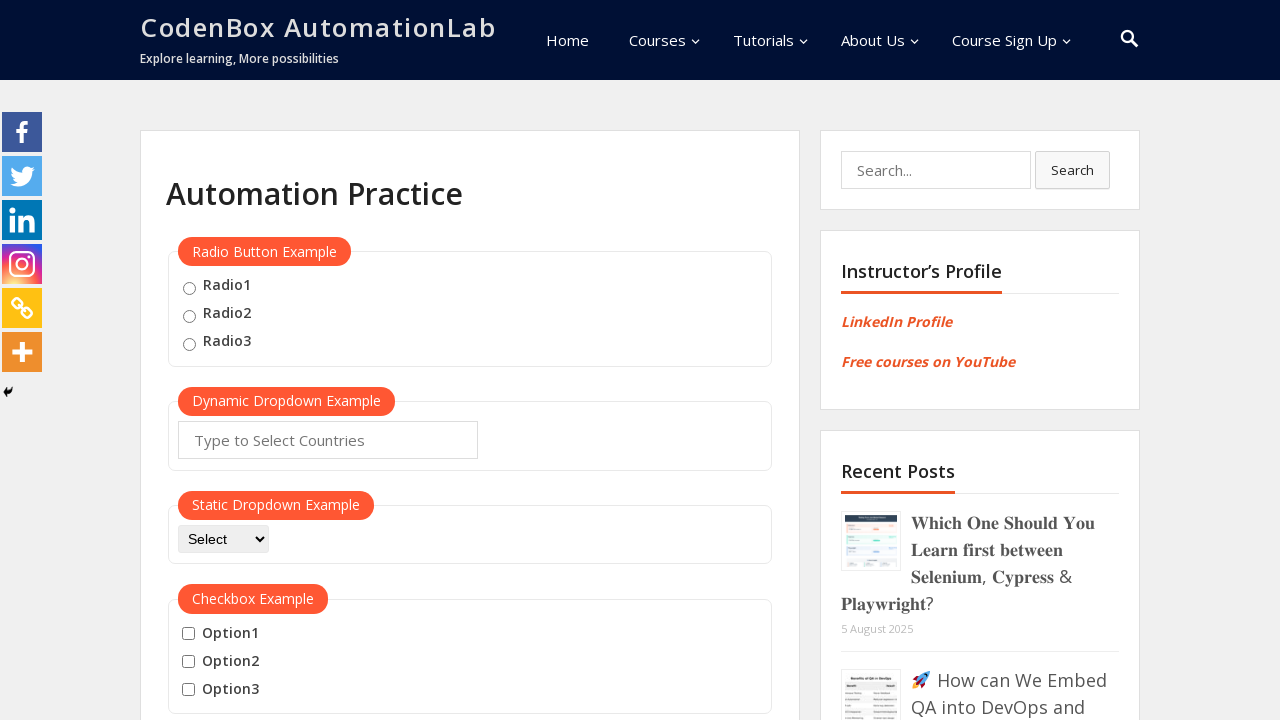

Located all checkboxes in the checkbox example section
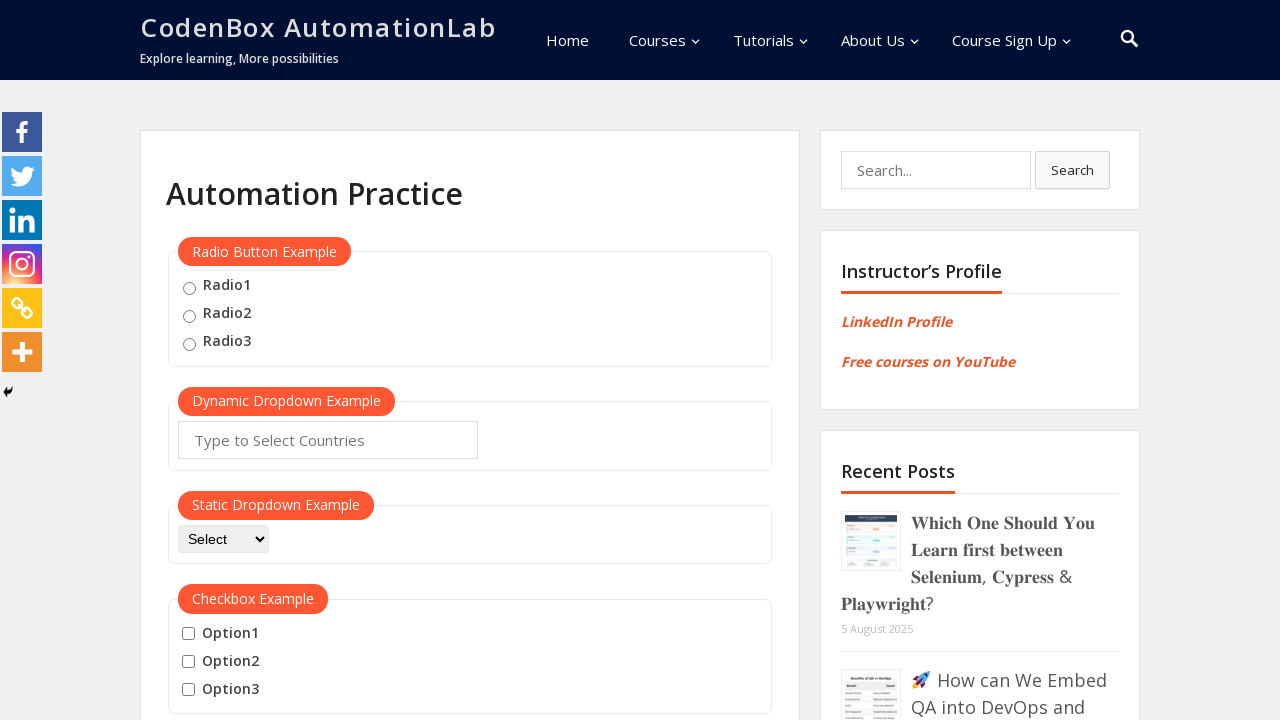

Clicked a checkbox in the checkbox example section at (188, 634) on #checkbox-example input[type='checkbox'] >> nth=0
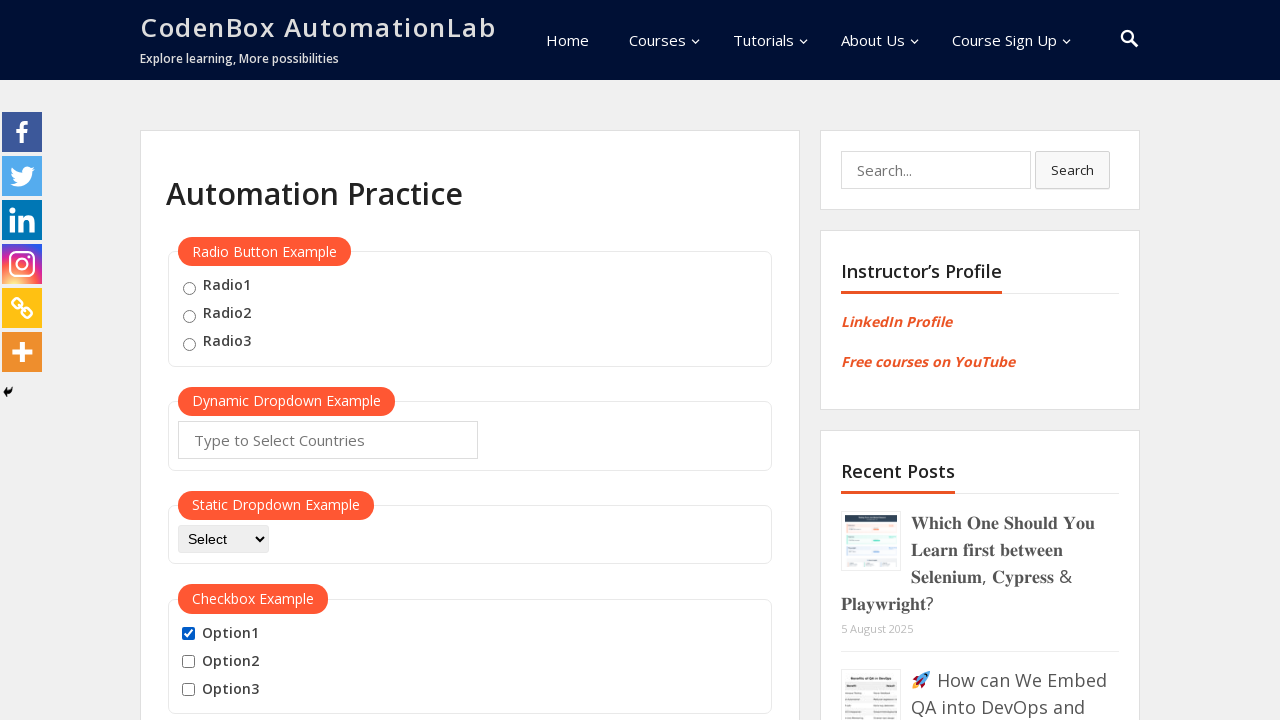

Clicked a checkbox in the checkbox example section at (188, 662) on #checkbox-example input[type='checkbox'] >> nth=1
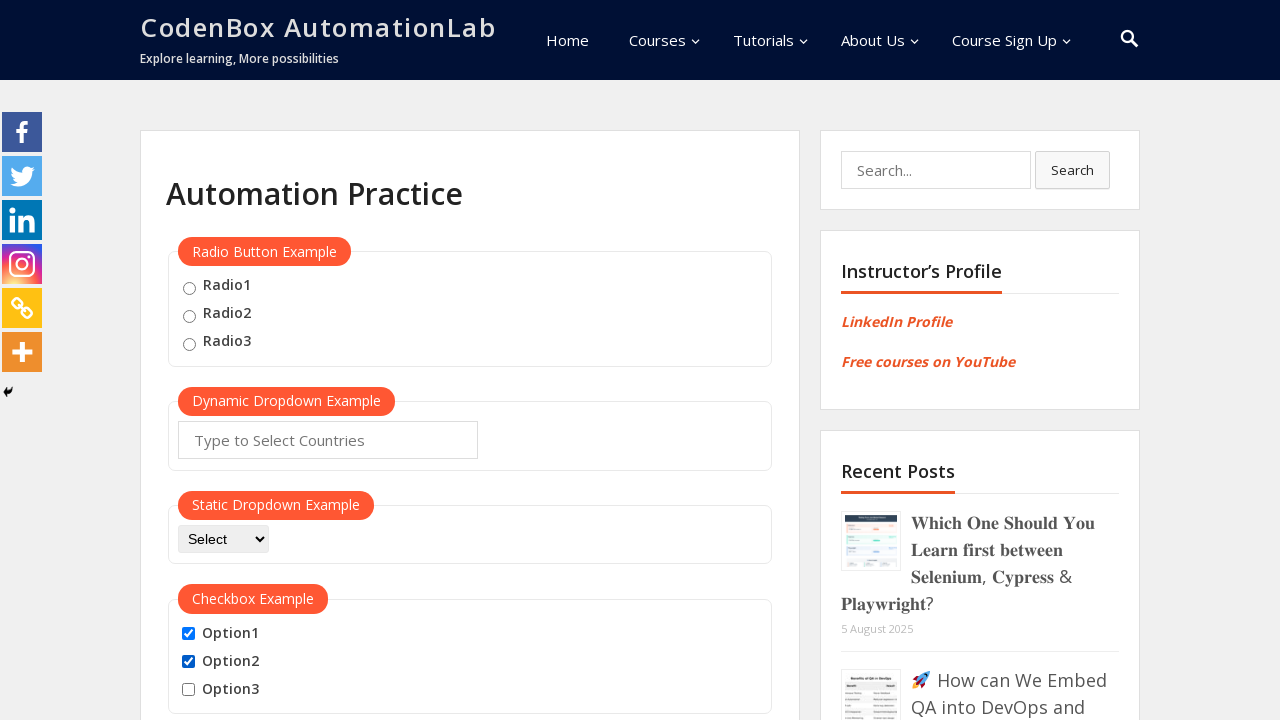

Clicked a checkbox in the checkbox example section at (188, 690) on #checkbox-example input[type='checkbox'] >> nth=2
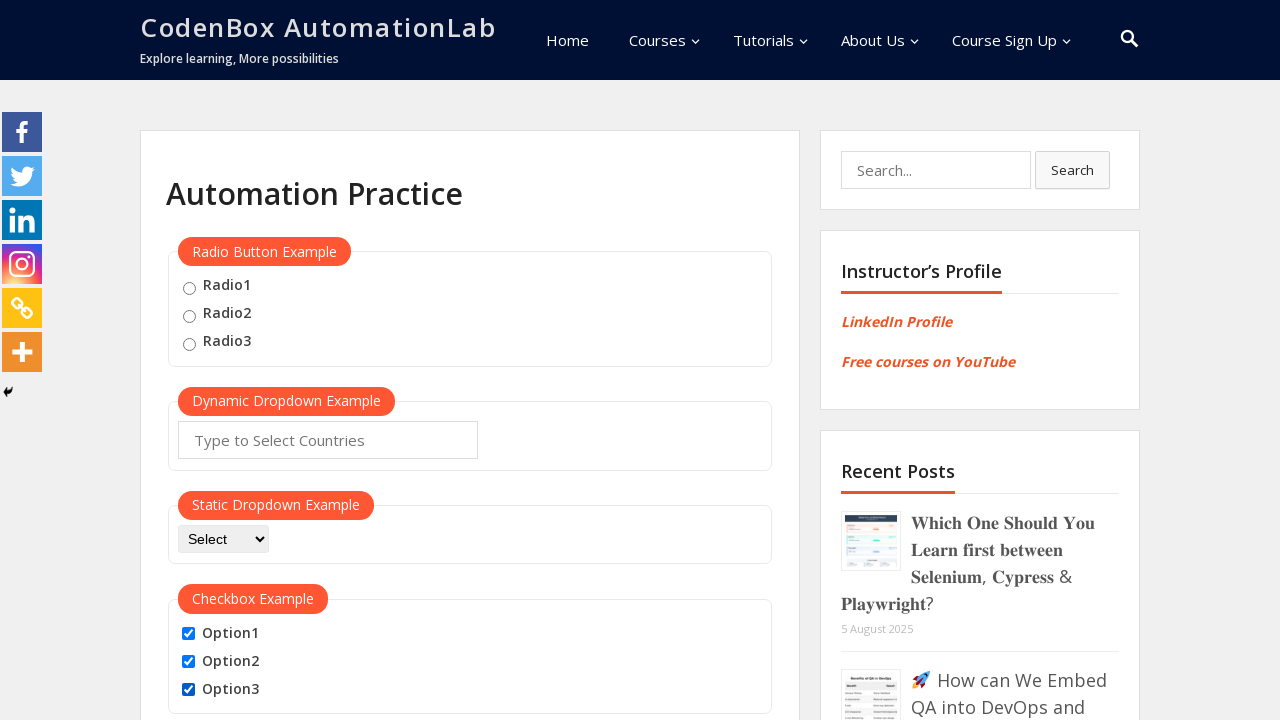

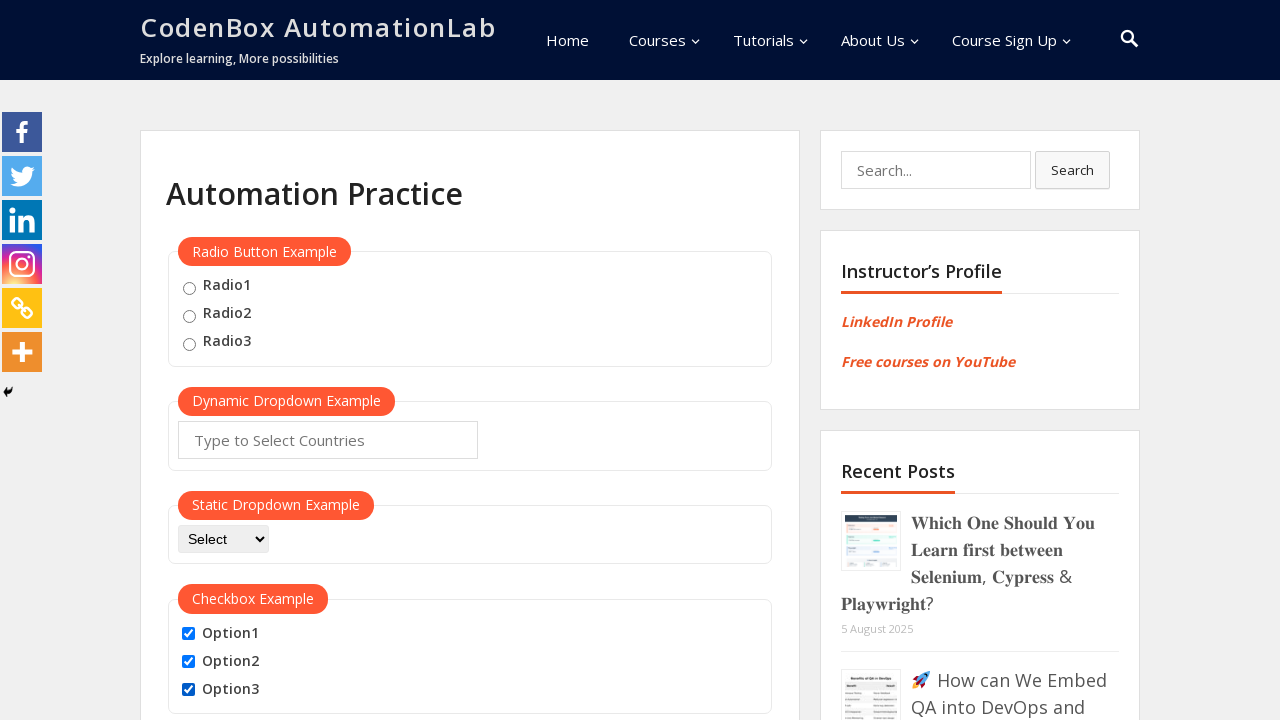